Tests the FAQ accordion by clicking on the price question and verifying the answer text

Starting URL: https://qa-scooter.praktikum-services.ru/

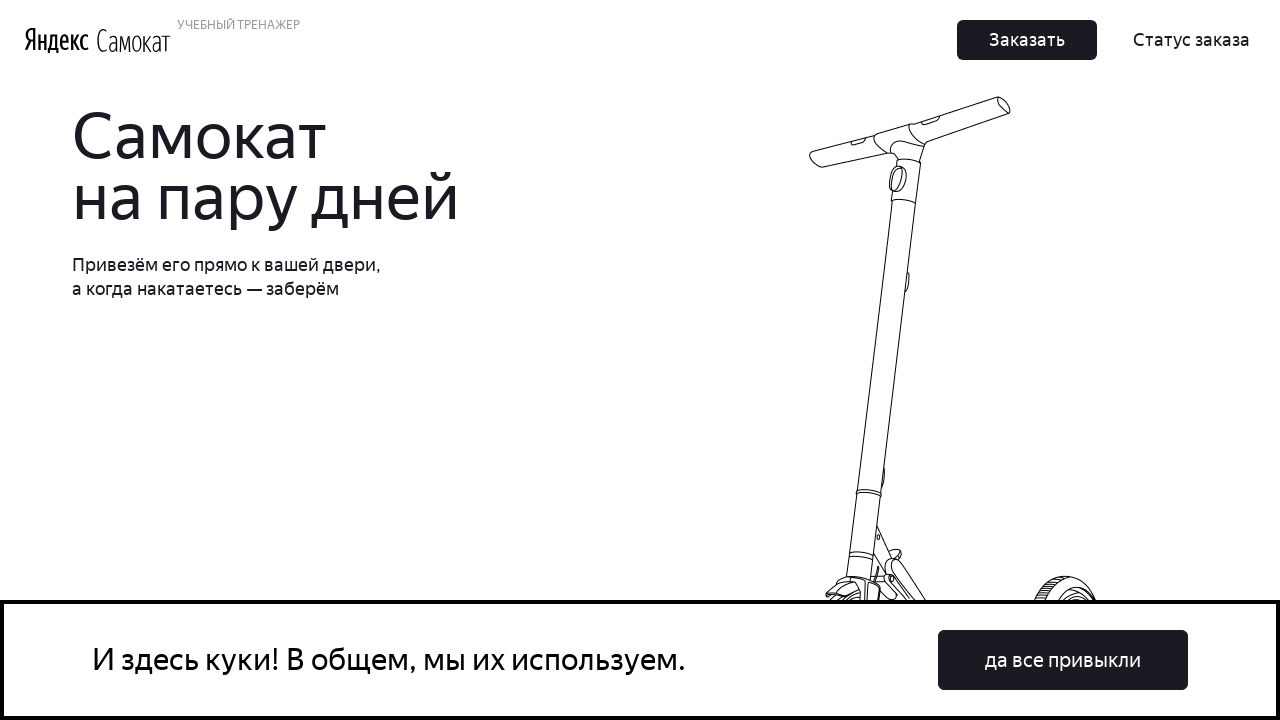

Clicked on the price question in FAQ accordion at (967, 361) on #accordion__heading-0
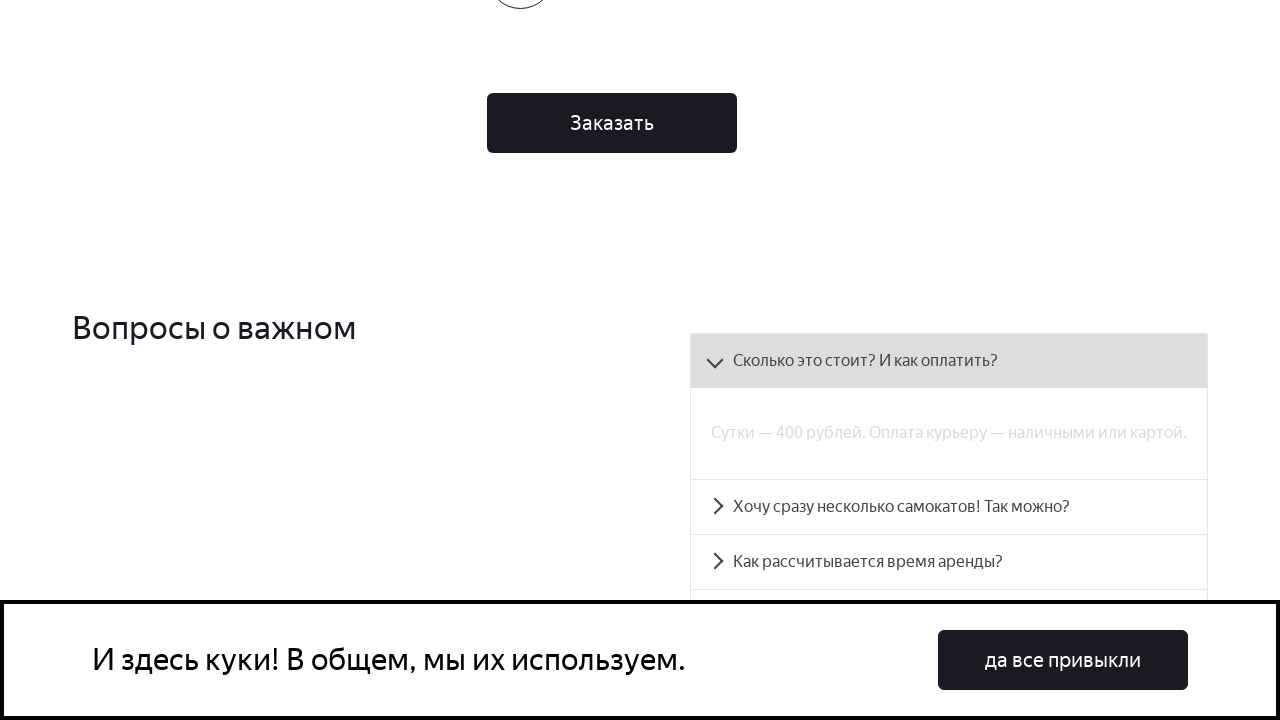

Price question answer panel is now visible
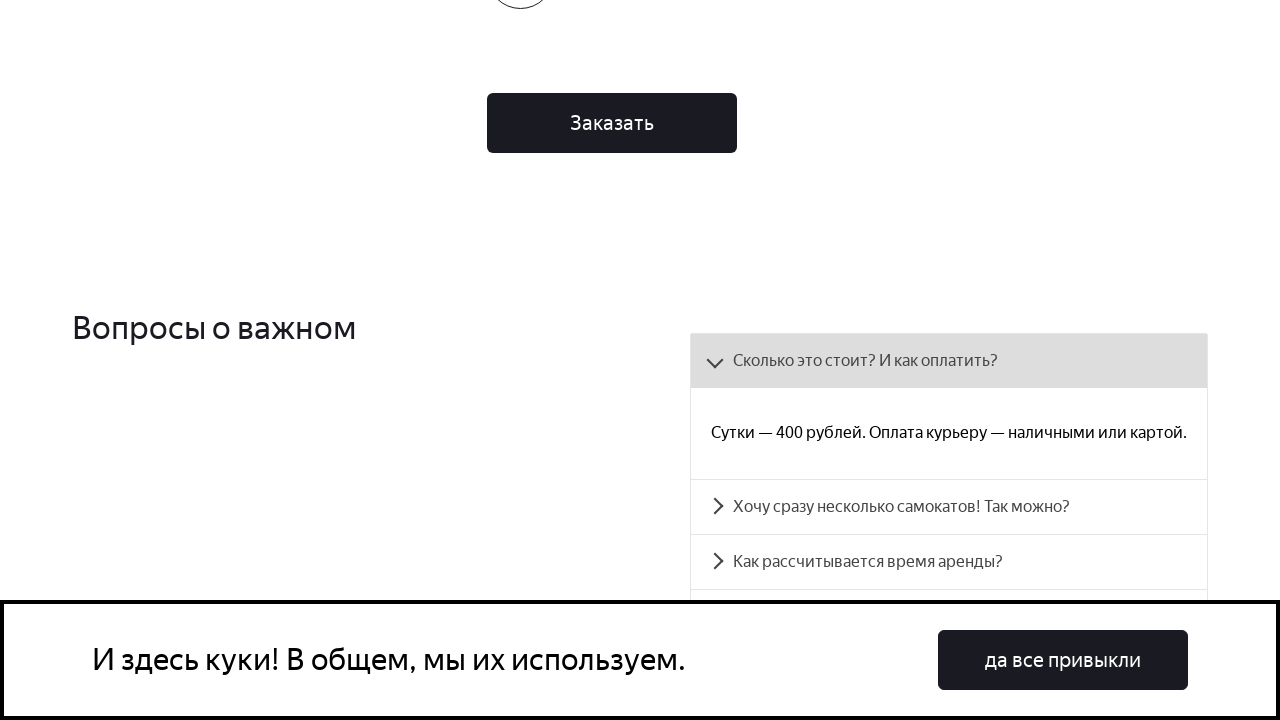

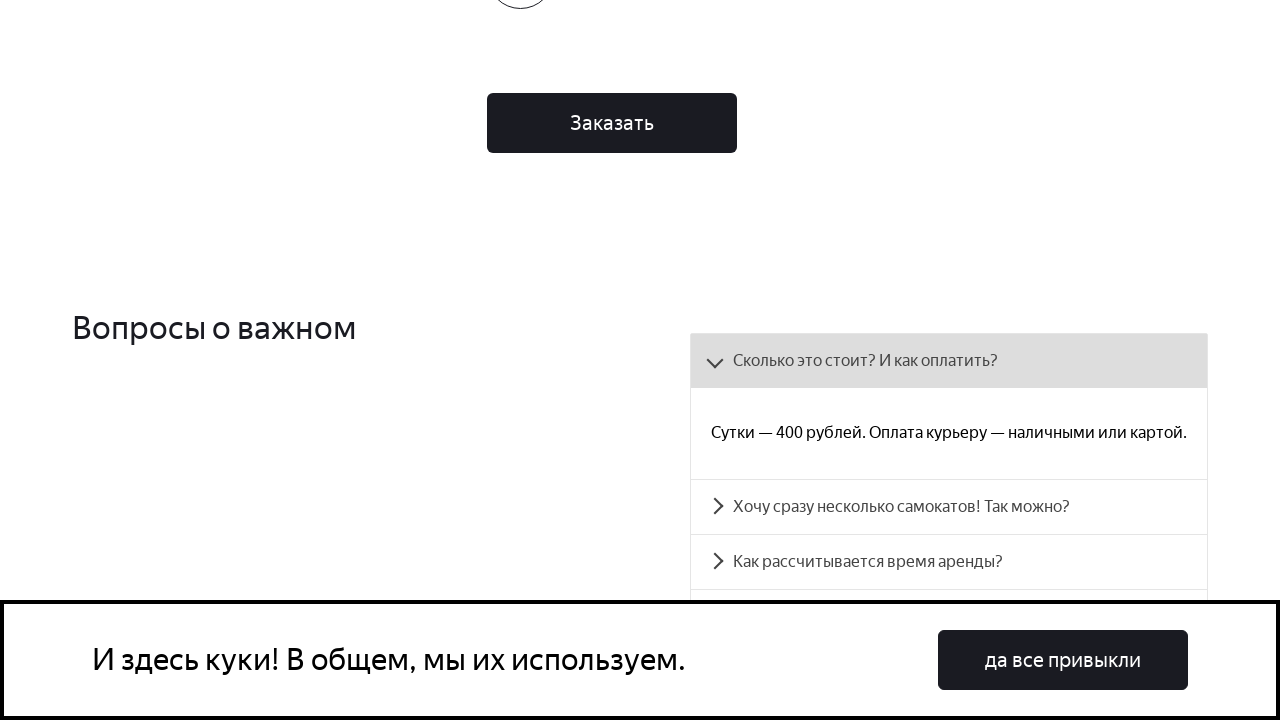